Tests email validation on the esky.ba website by entering an invalid email format and verifying the error message appears

Starting URL: https://www.esky.ba/

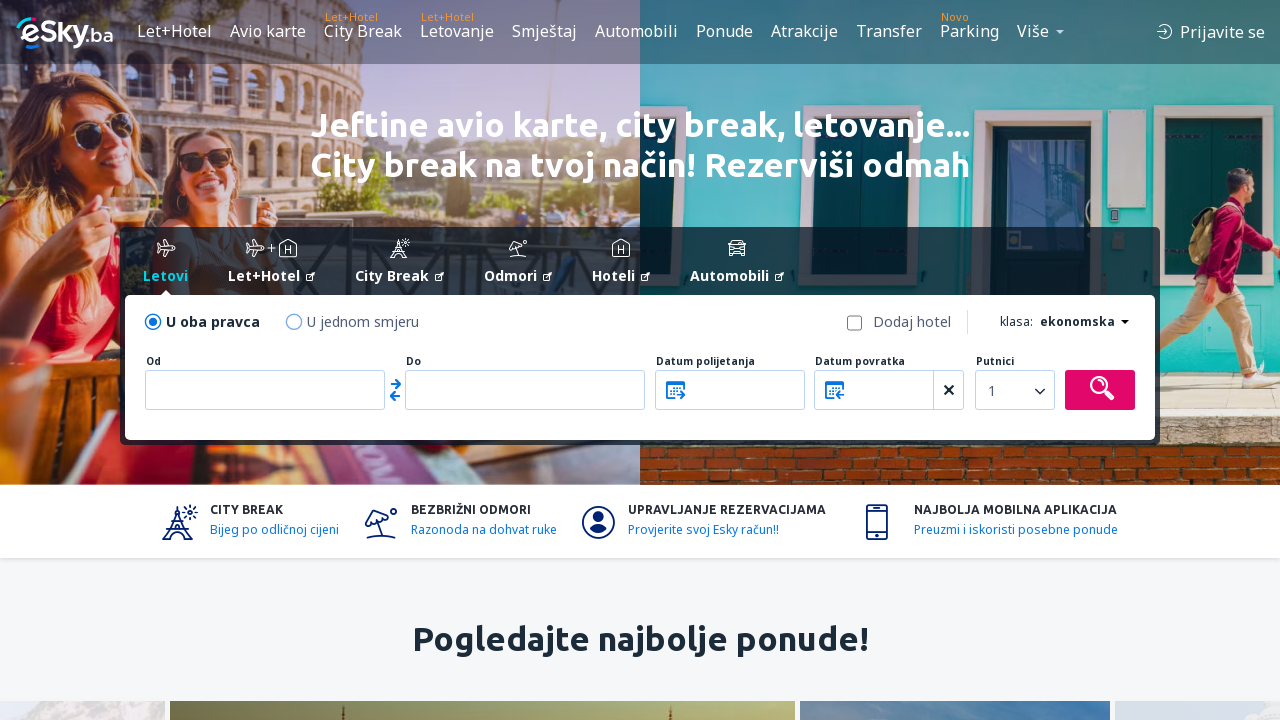

Entered invalid email format '03874342' (numbers only) in email field on #email
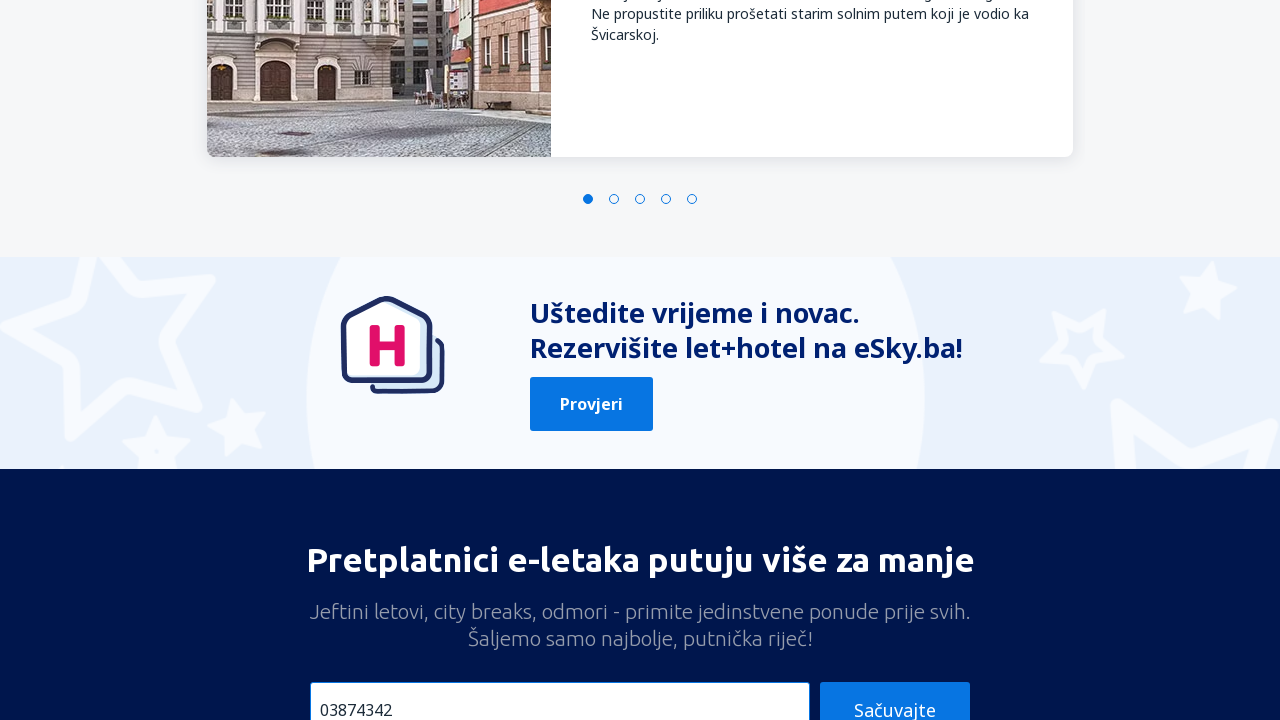

Clicked submit button at (895, 692) on #submit
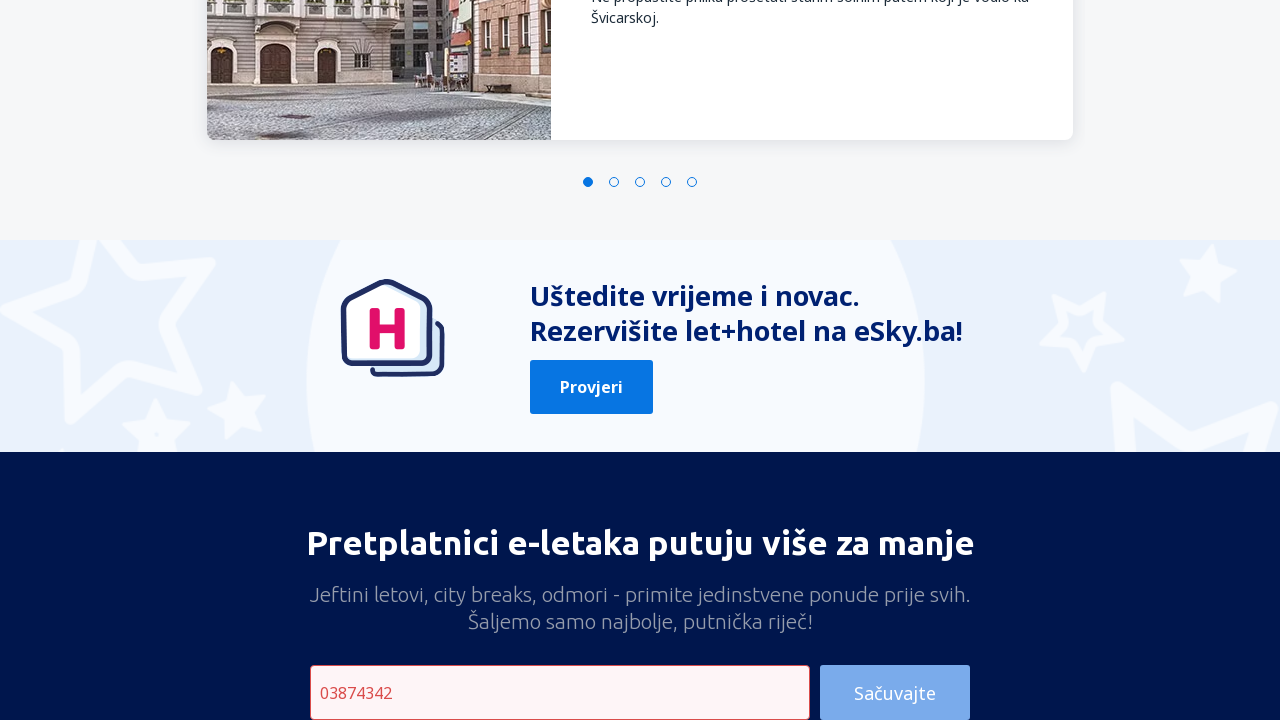

Error message element loaded
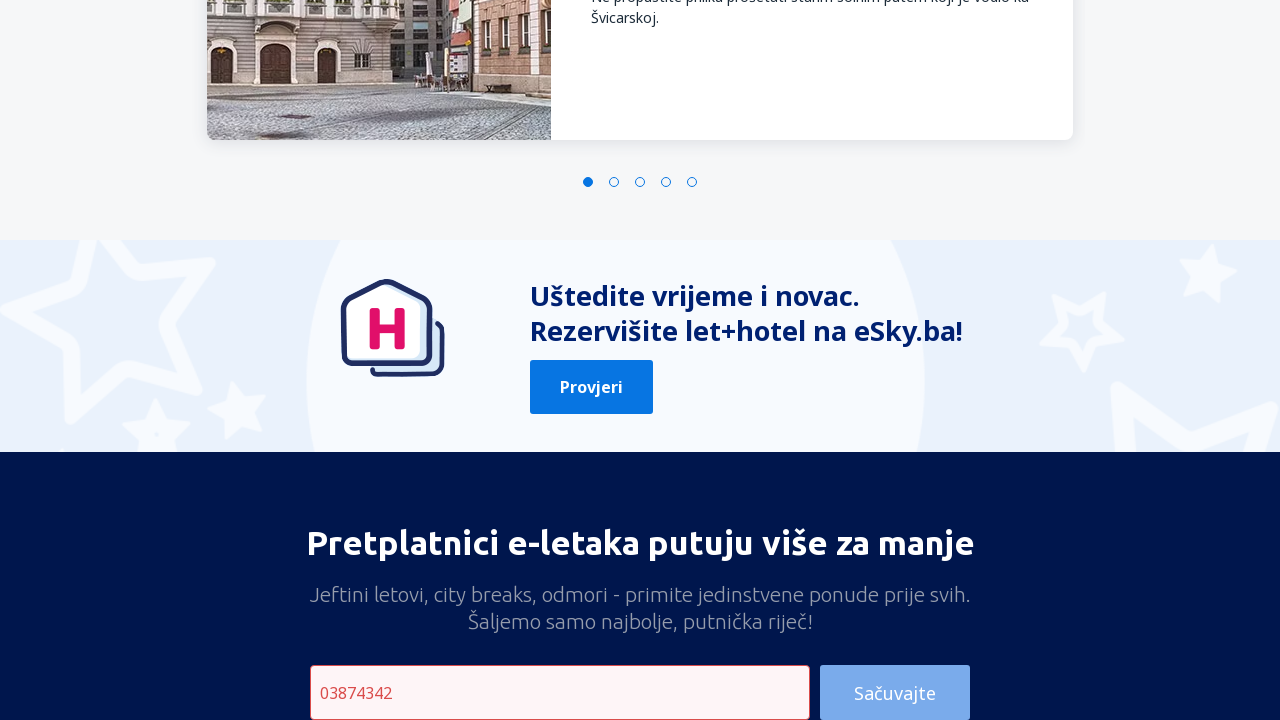

Located error message element
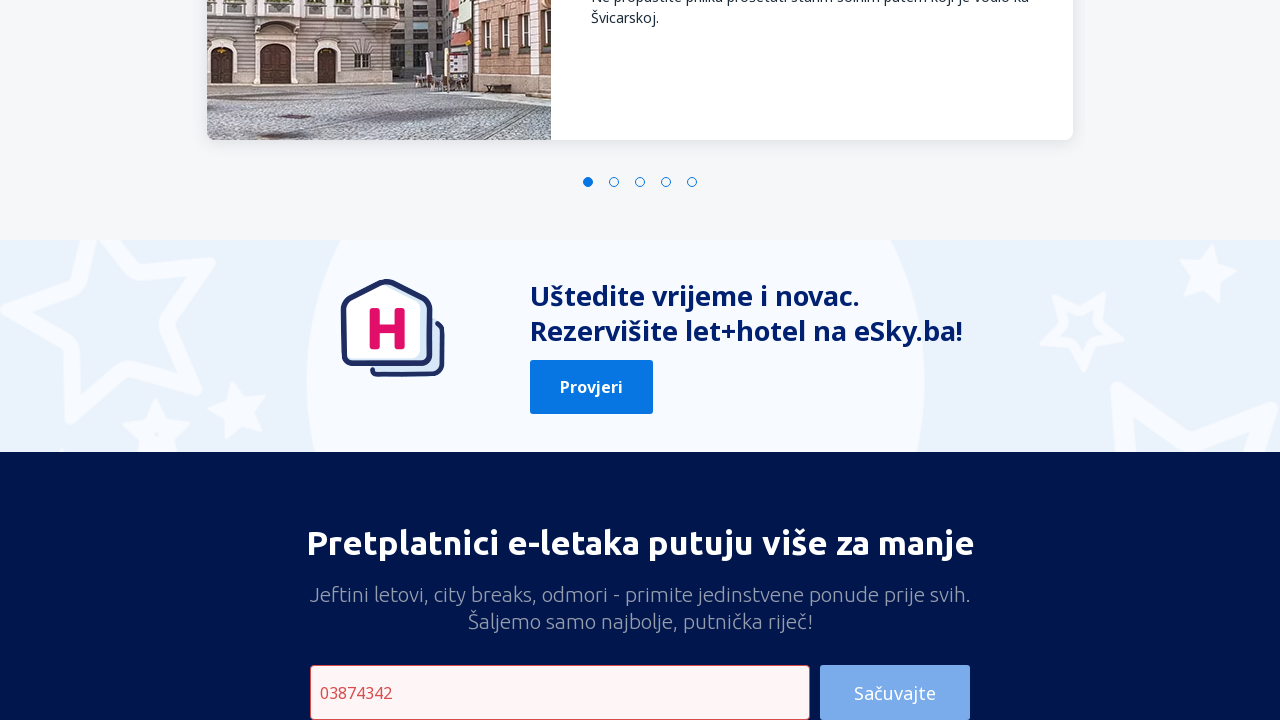

Verified error message 'Unesite pravilnu e-mail adresu' is displayed
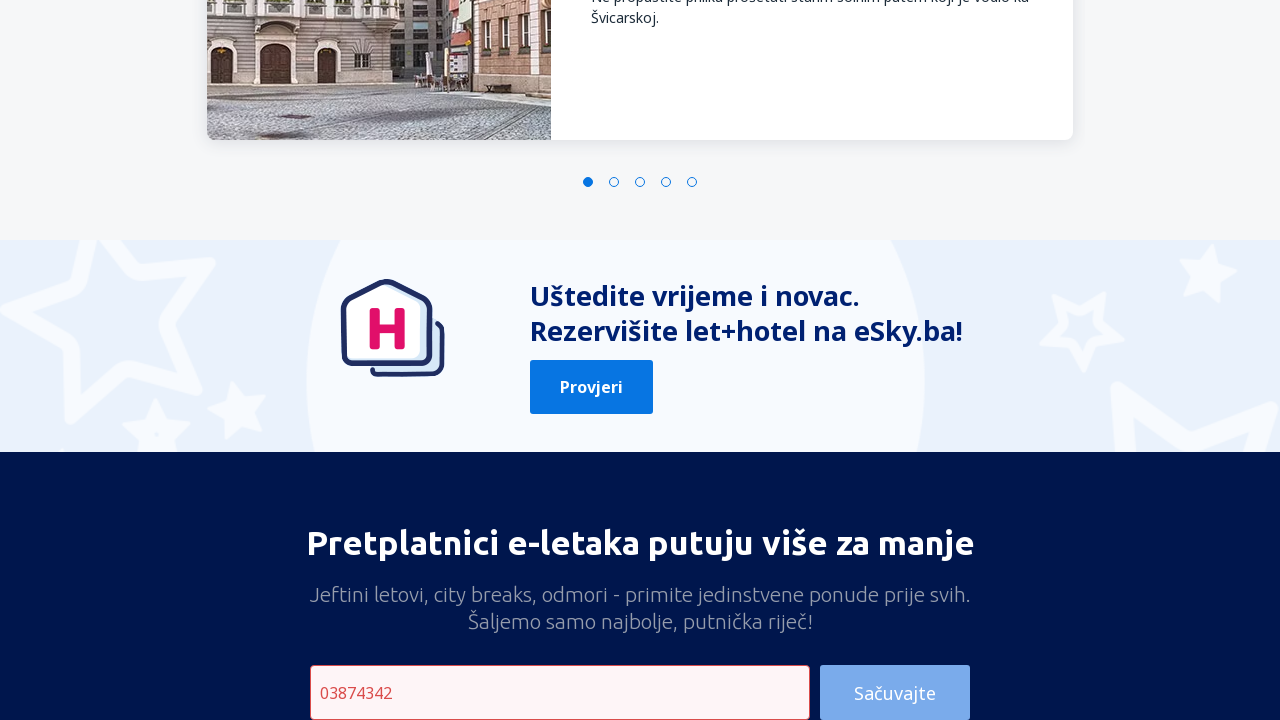

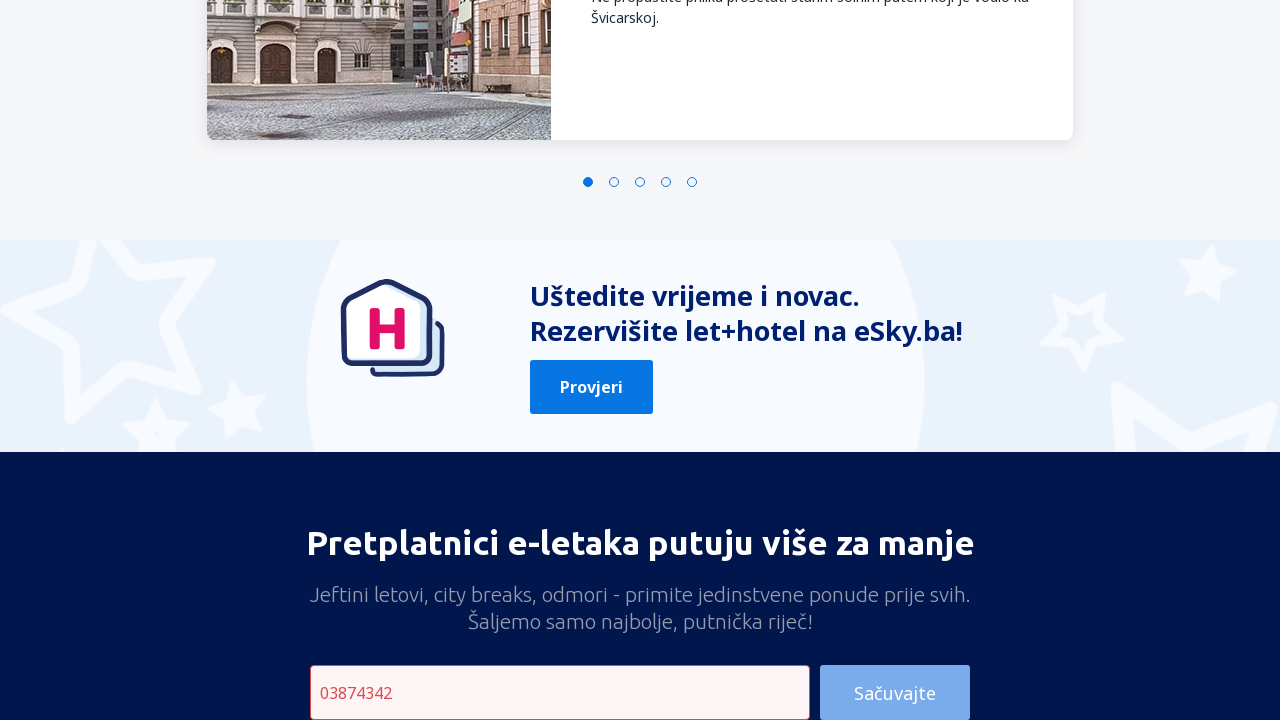